Tests responsive design by resizing the viewport to mobile, tablet, and desktop sizes and verifying the page renders correctly at each breakpoint.

Starting URL: https://airwave-complete.netlify.app/

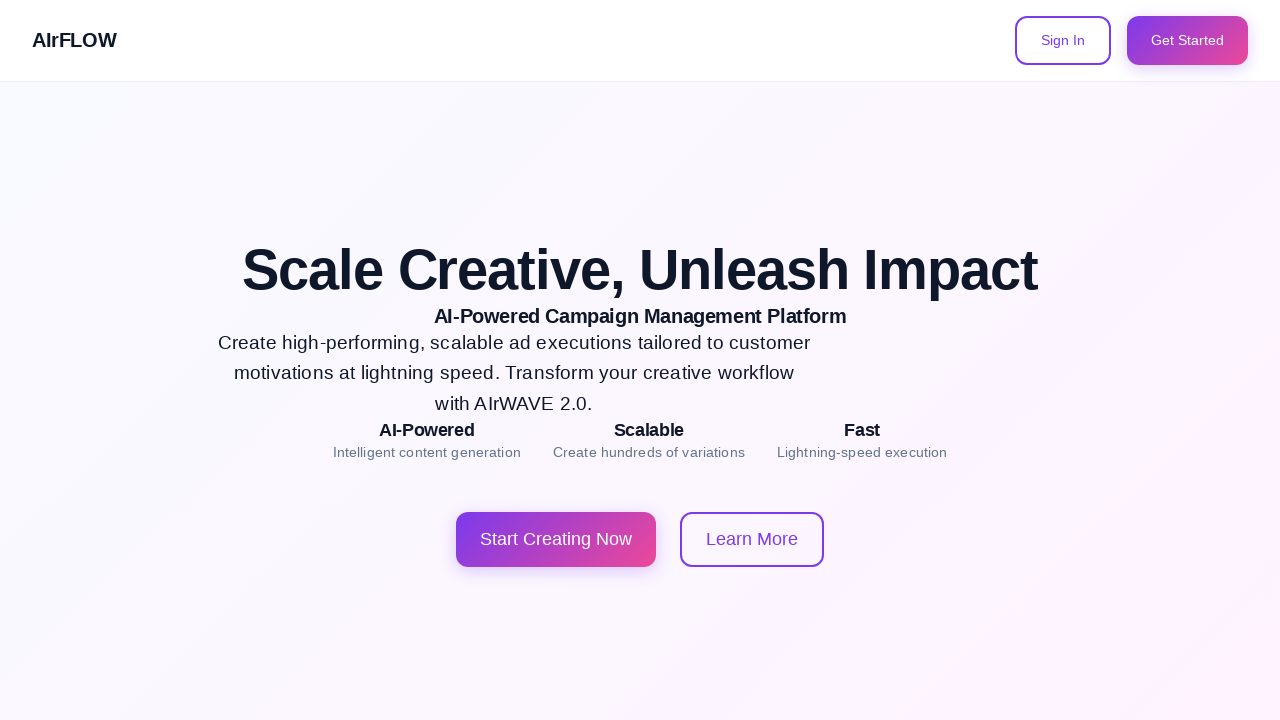

Set viewport size to mobile (375x667)
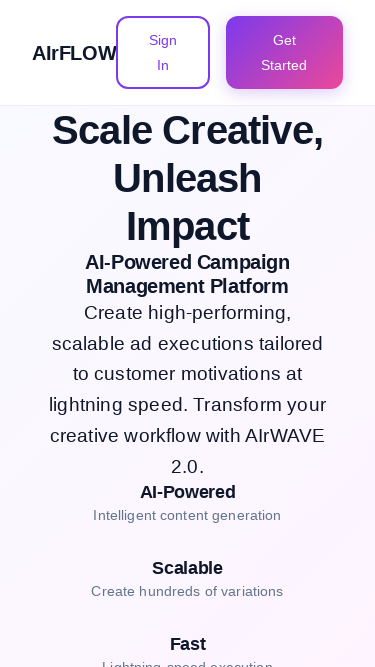

Navigated to Airwave Complete application
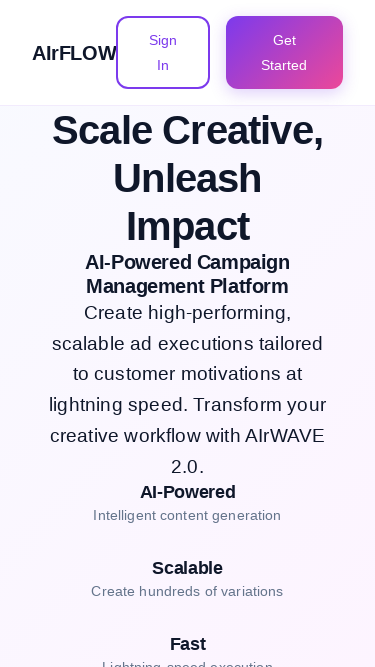

Page fully loaded on mobile viewport
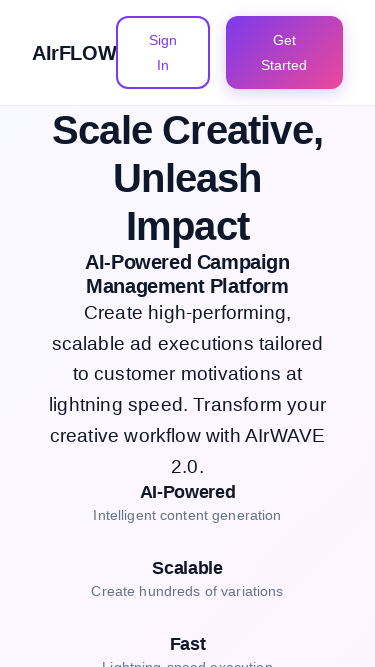

Navigation element verified on mobile viewport
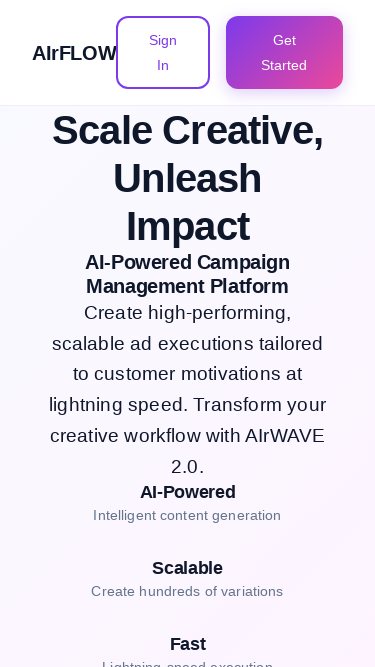

Set viewport size to tablet (768x1024)
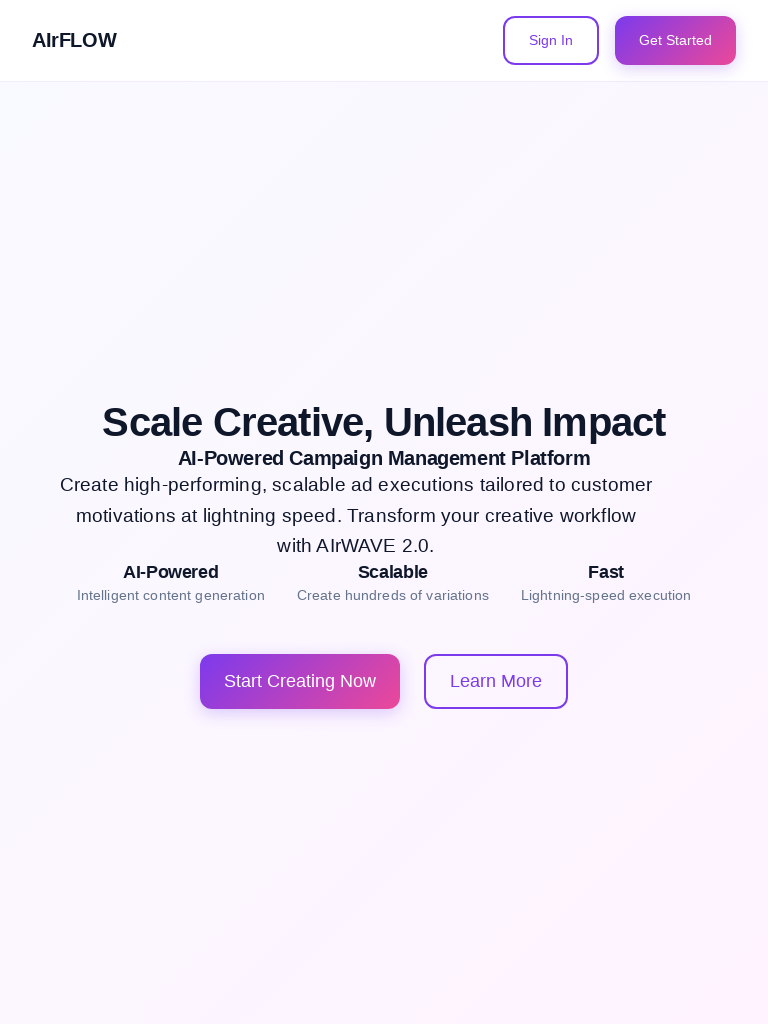

Navigated to Airwave Complete application on tablet
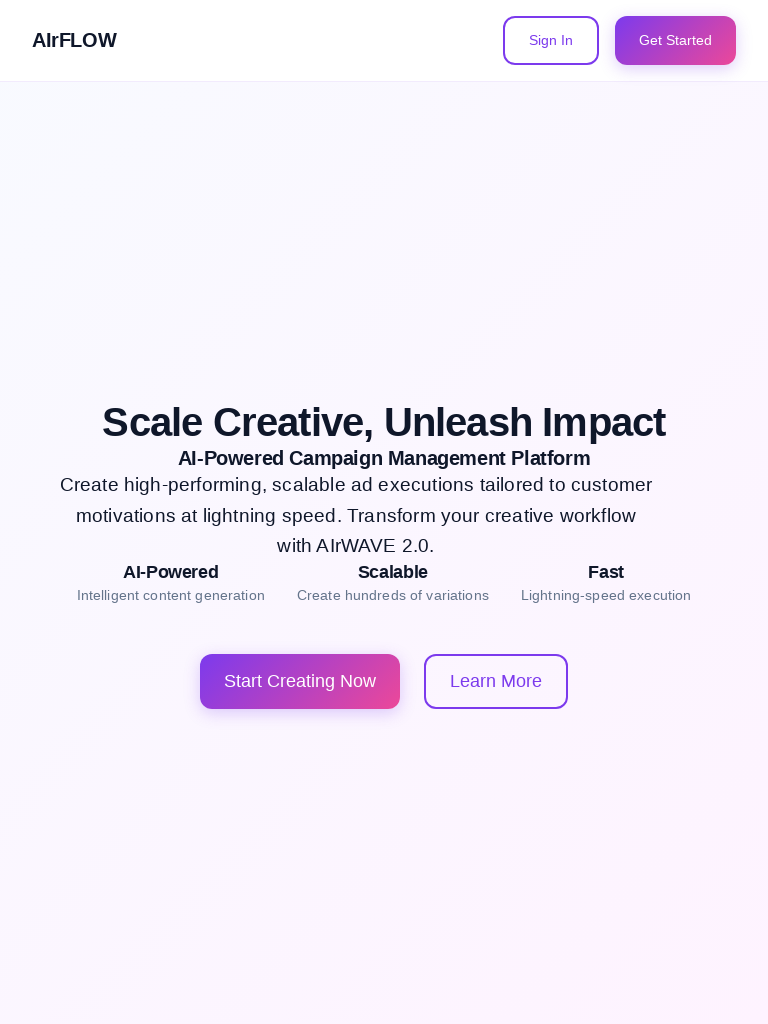

Page fully loaded on tablet viewport
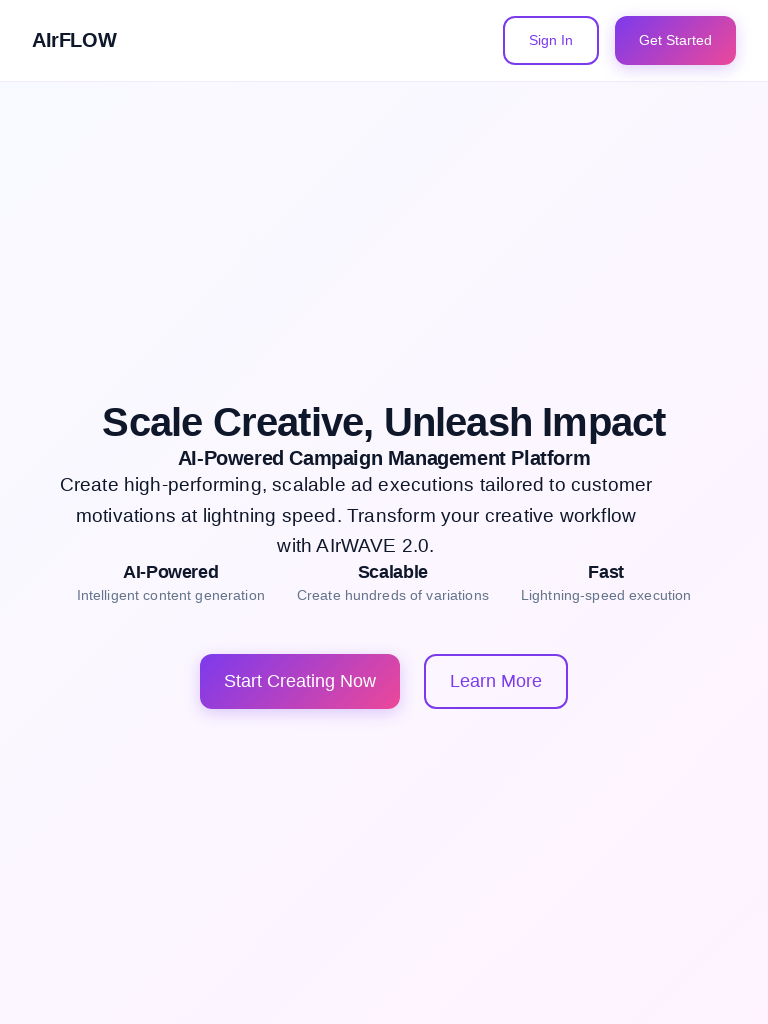

Navigation element verified on tablet viewport
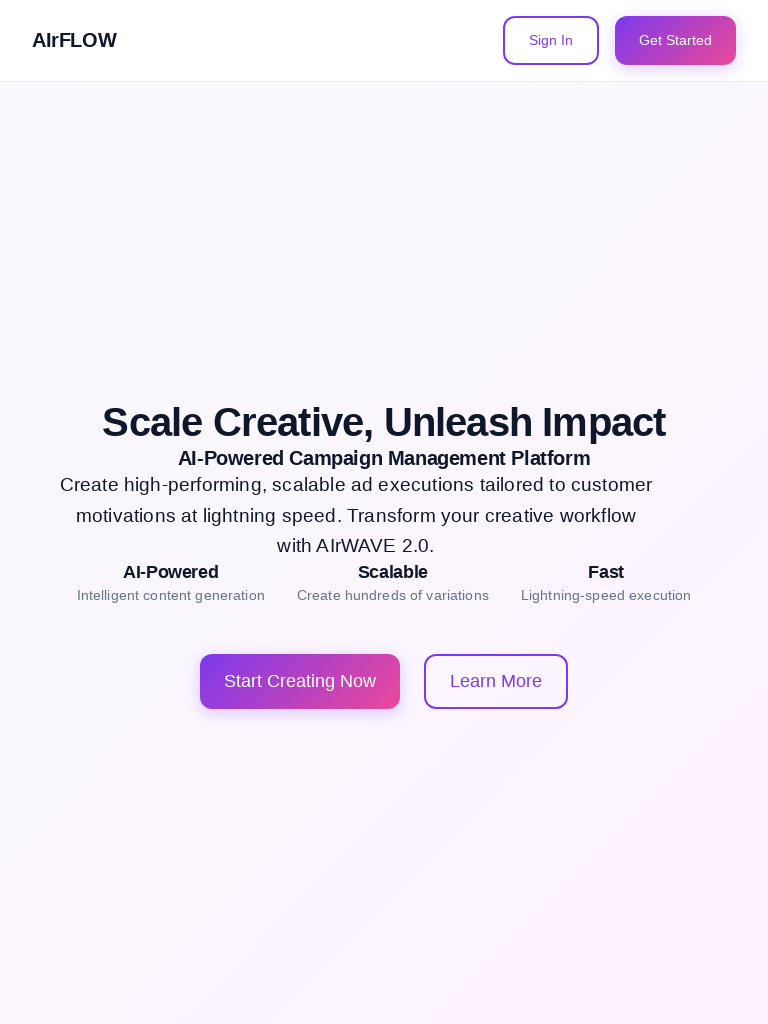

Set viewport size to desktop (1920x1080)
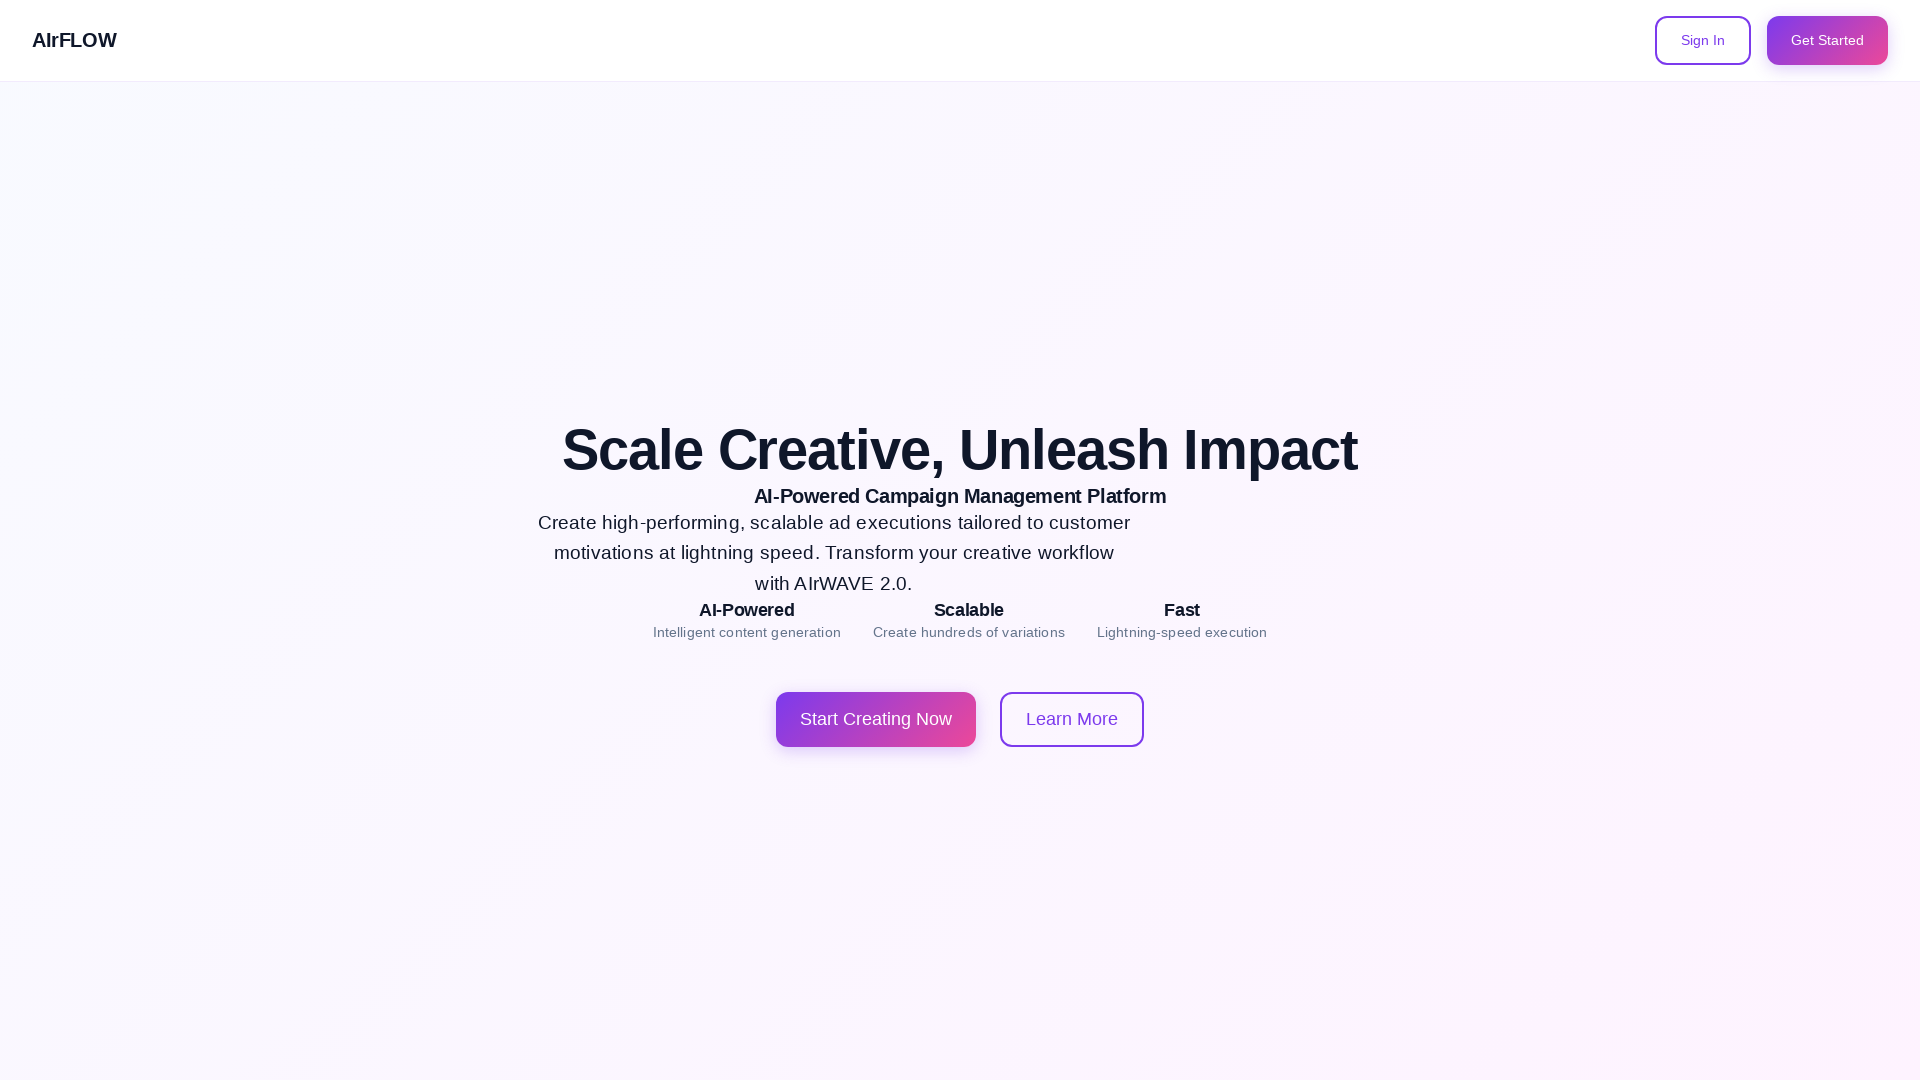

Navigated to Airwave Complete application on desktop
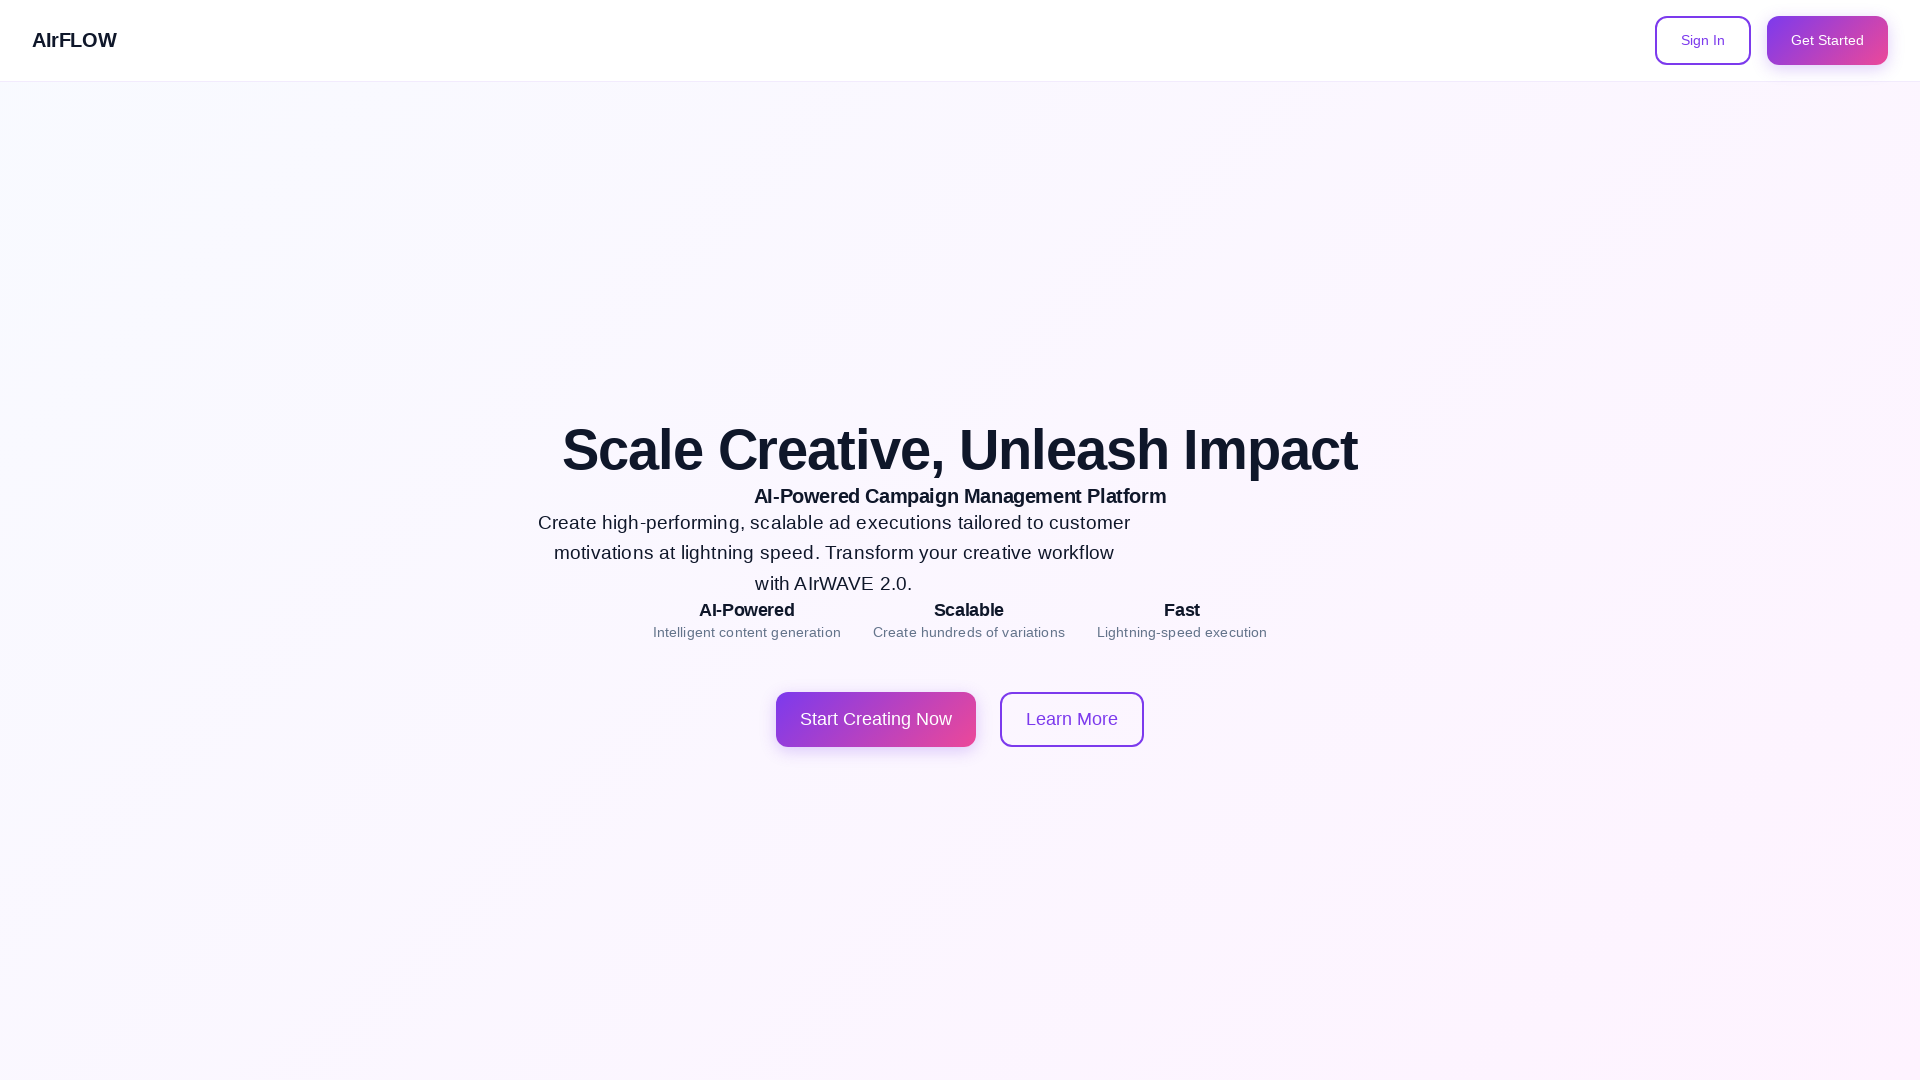

Page fully loaded on desktop viewport
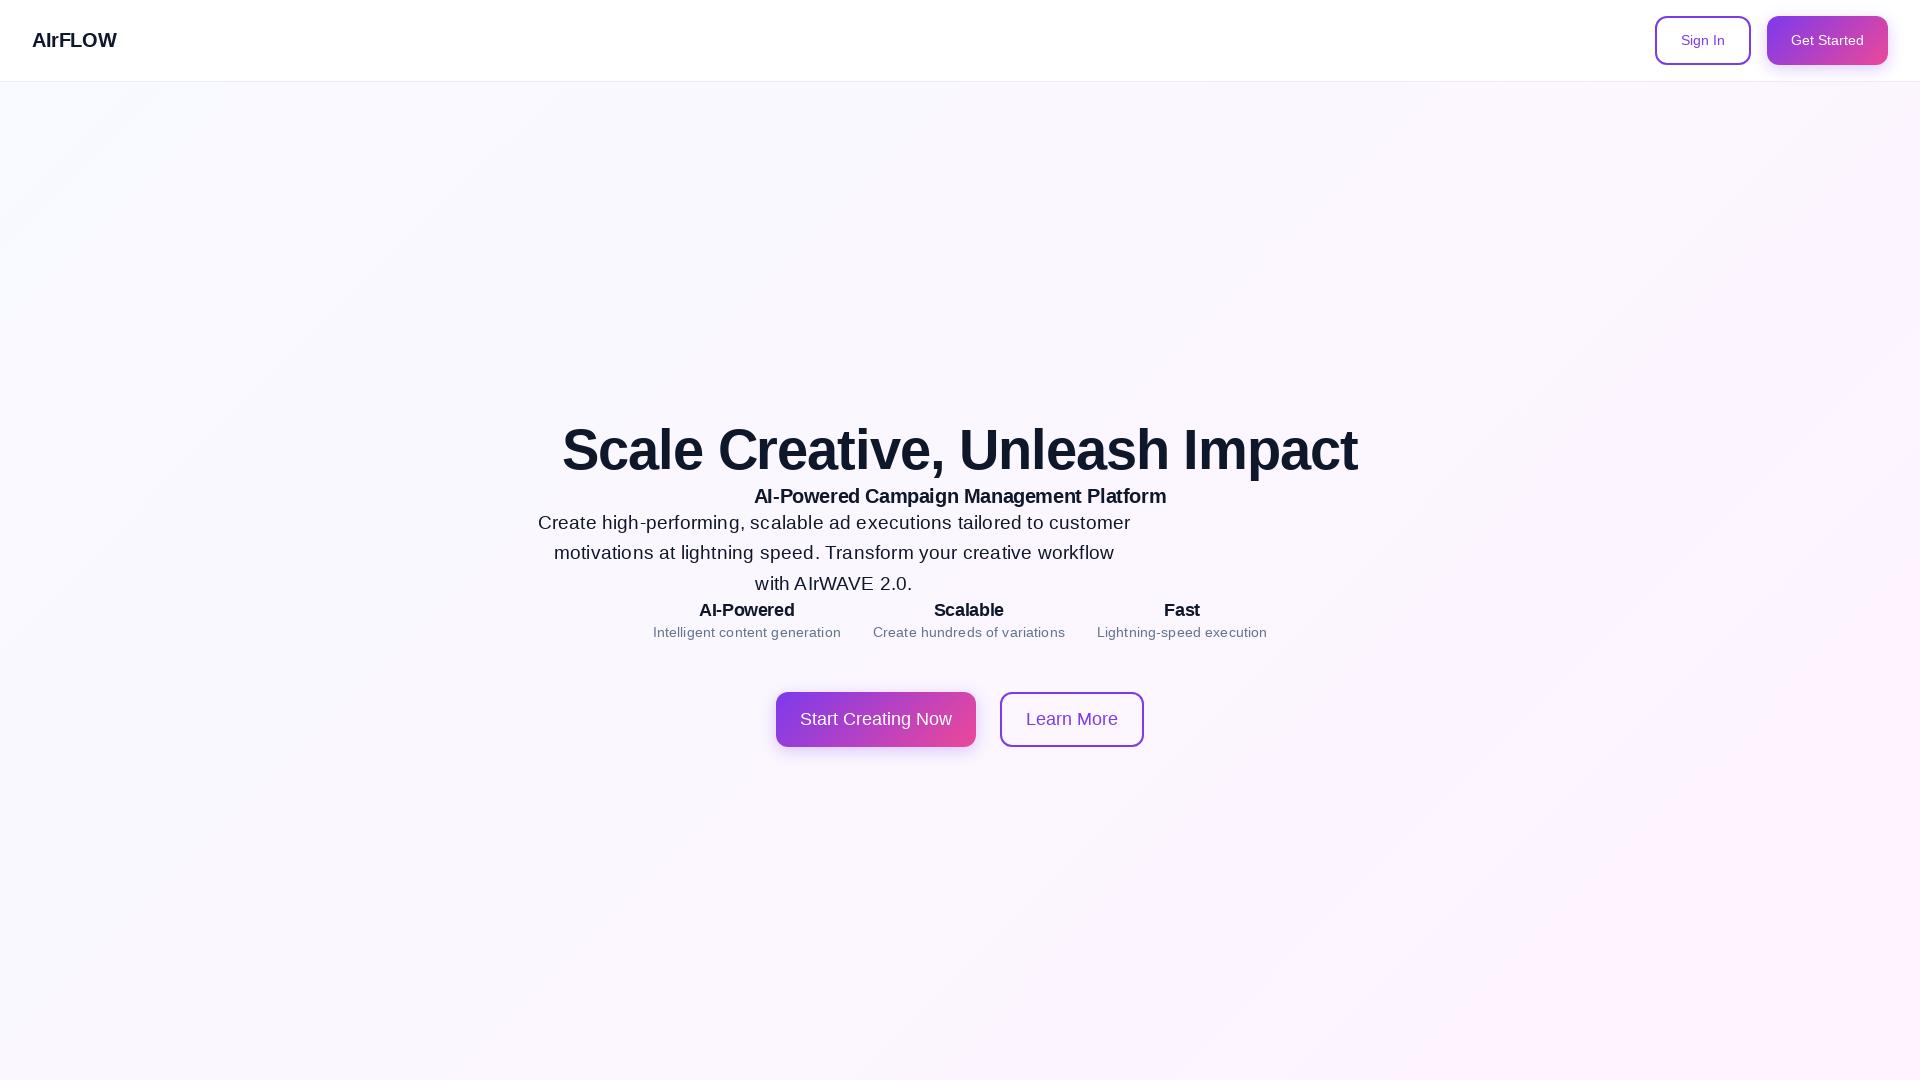

Navigation element verified on desktop viewport
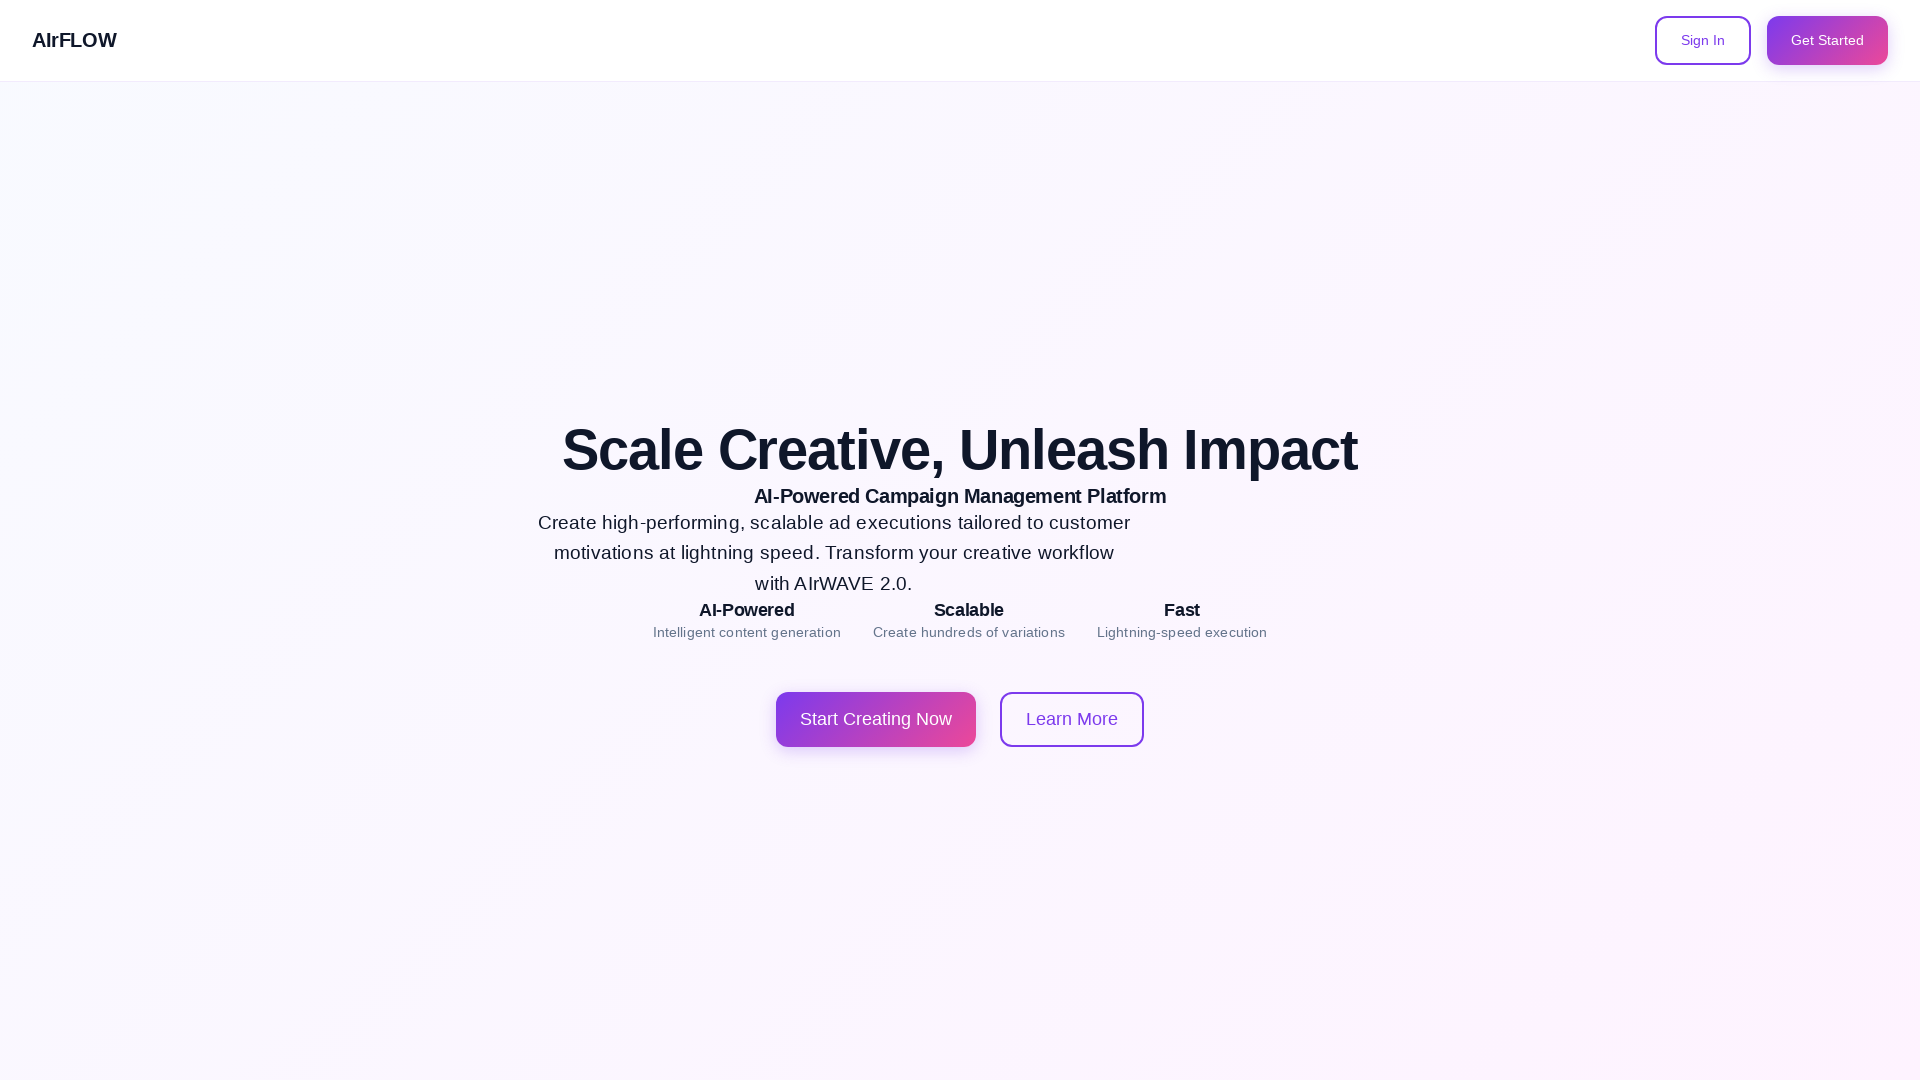

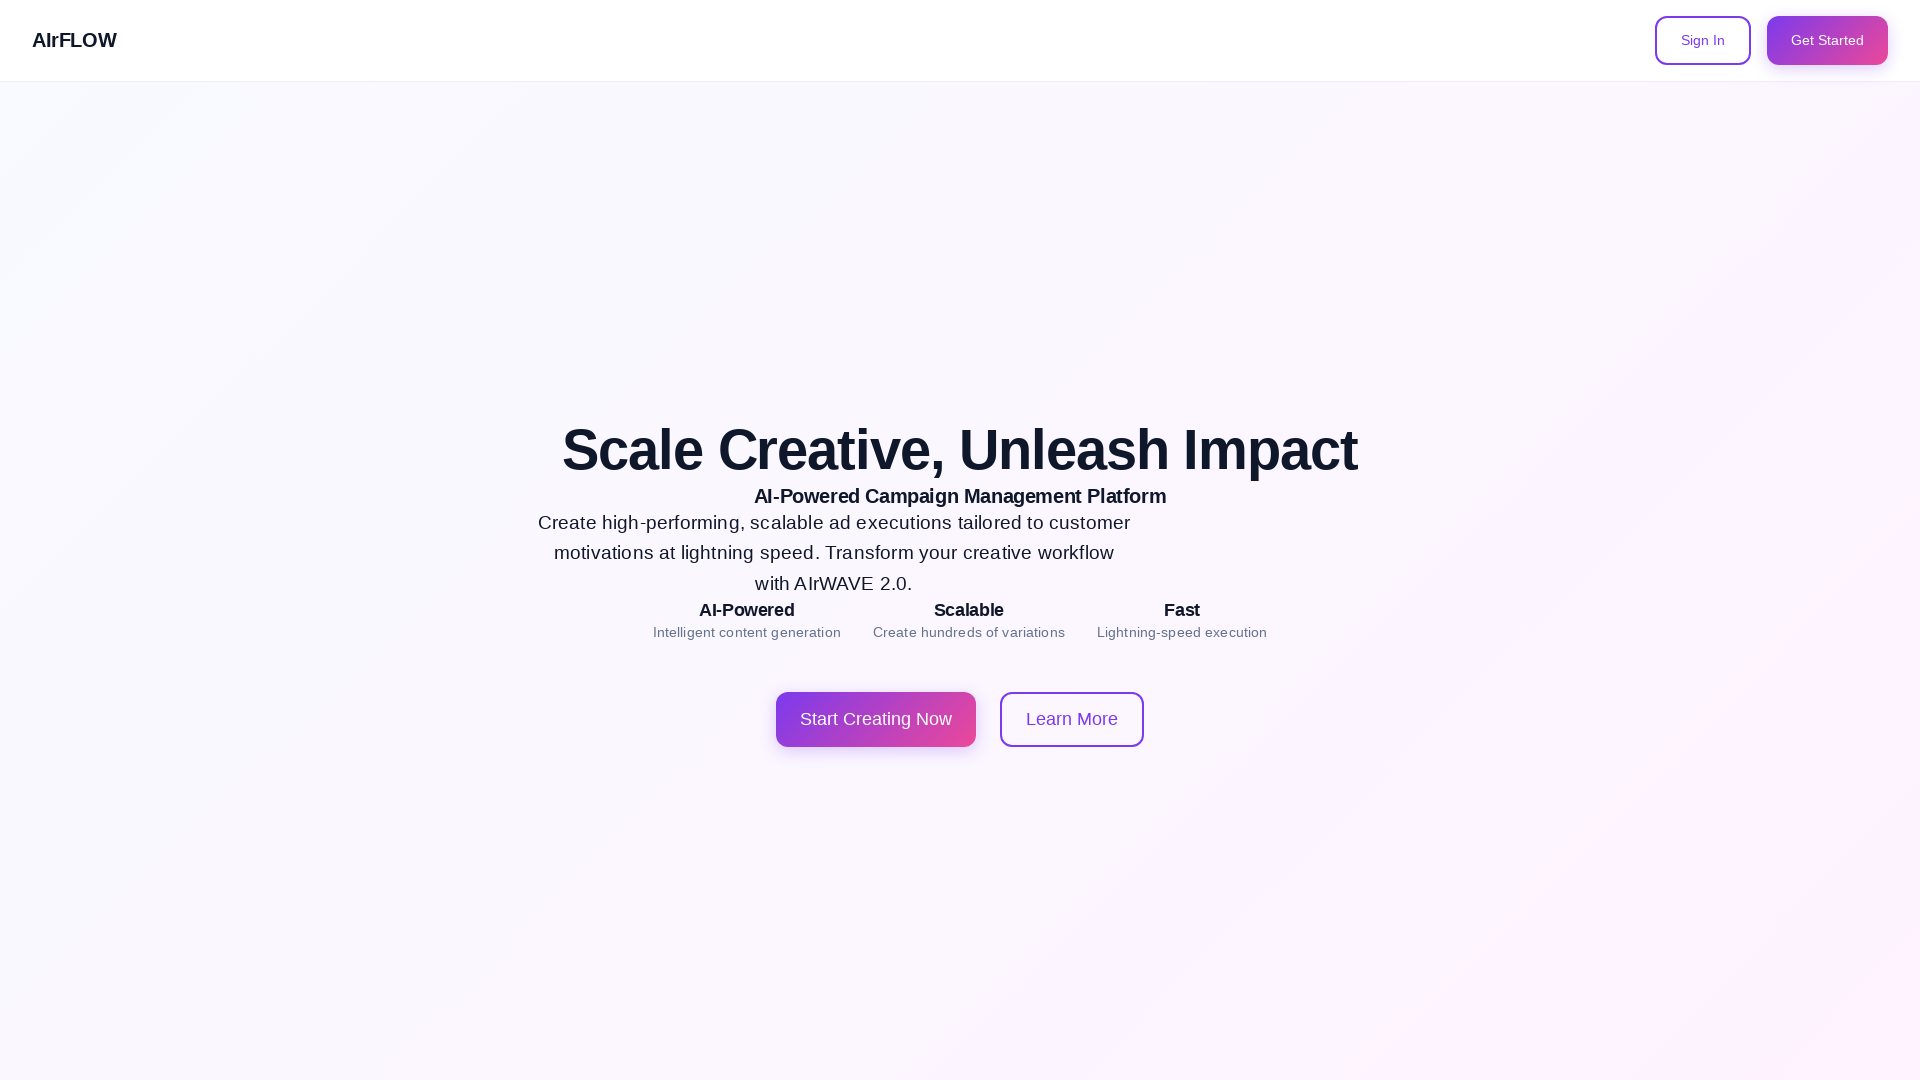